Tests that clicking the Email column header sorts the email data in ascending order

Starting URL: http://the-internet.herokuapp.com/tables

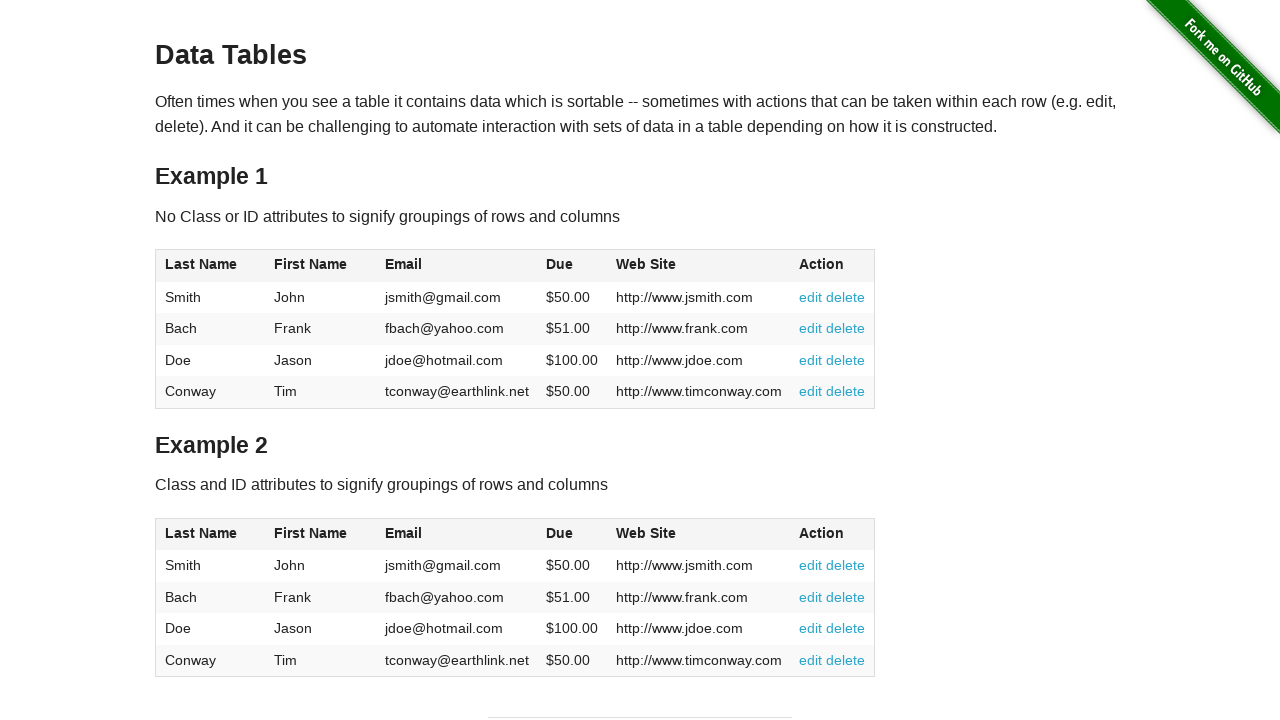

Waited for Email column header to be present
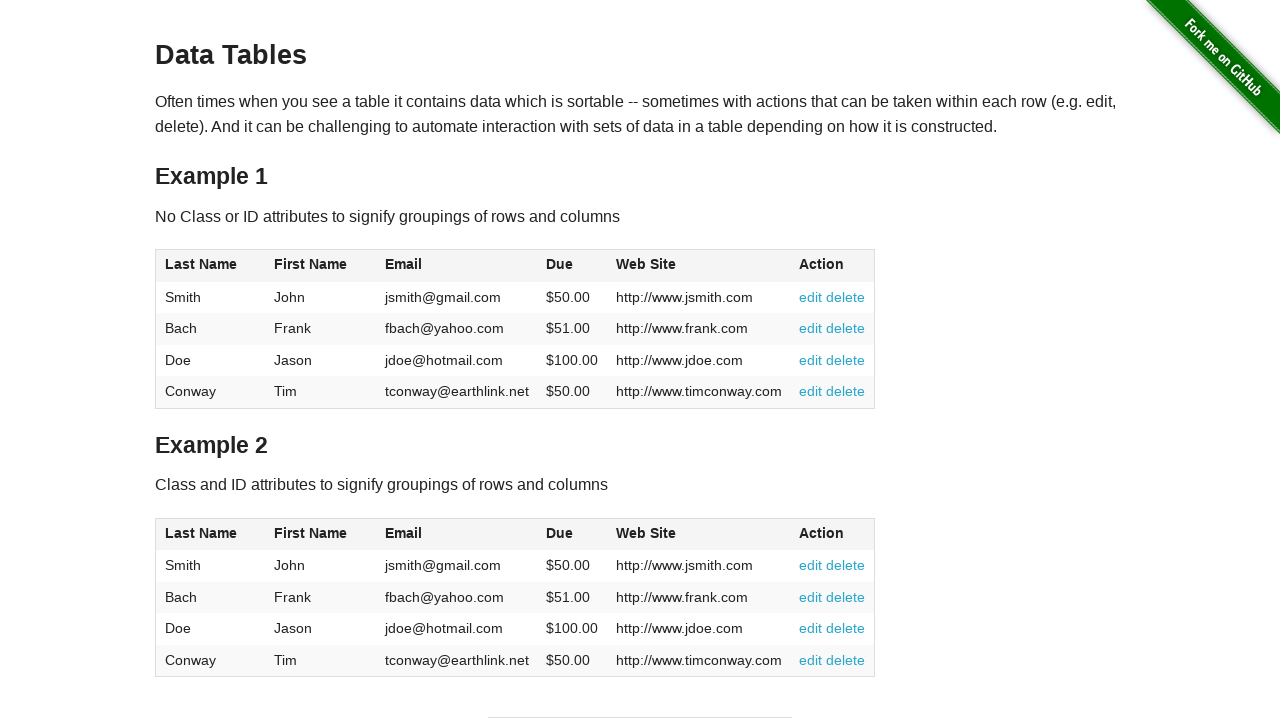

Clicked Email column header to sort ascending at (457, 266) on #table1 thead tr th:nth-of-type(3)
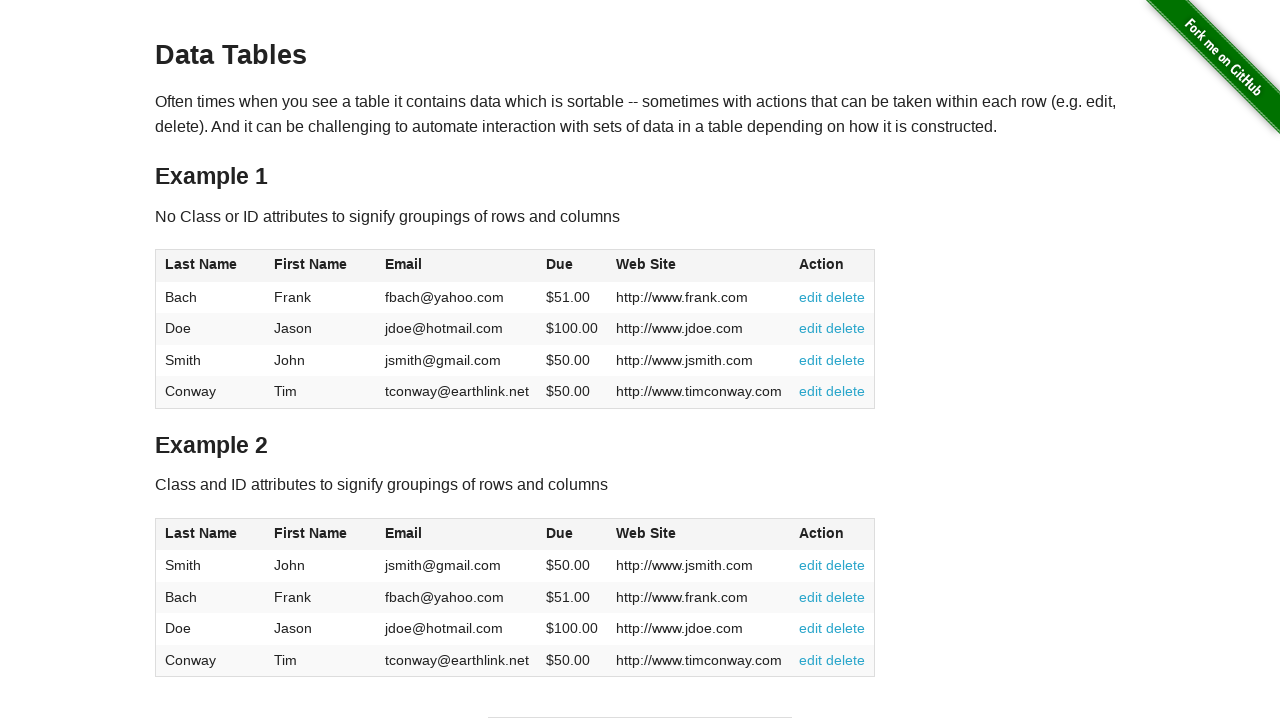

Waited for table data to load after sorting
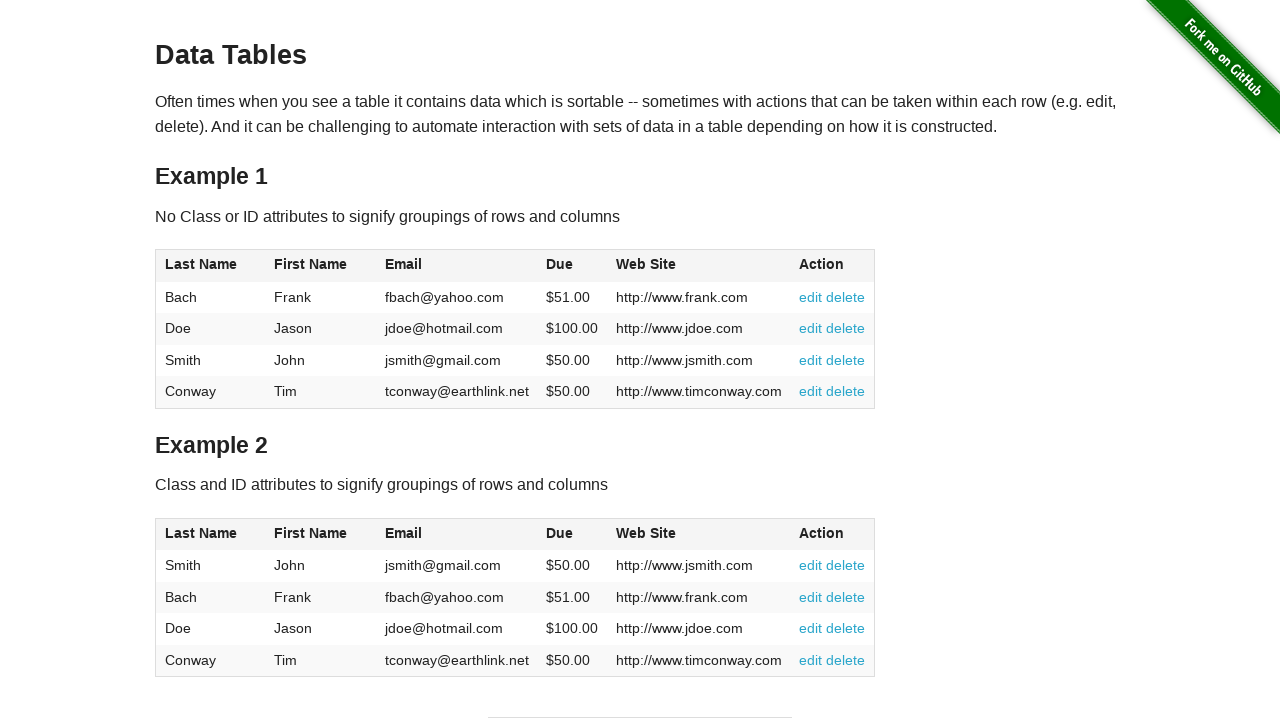

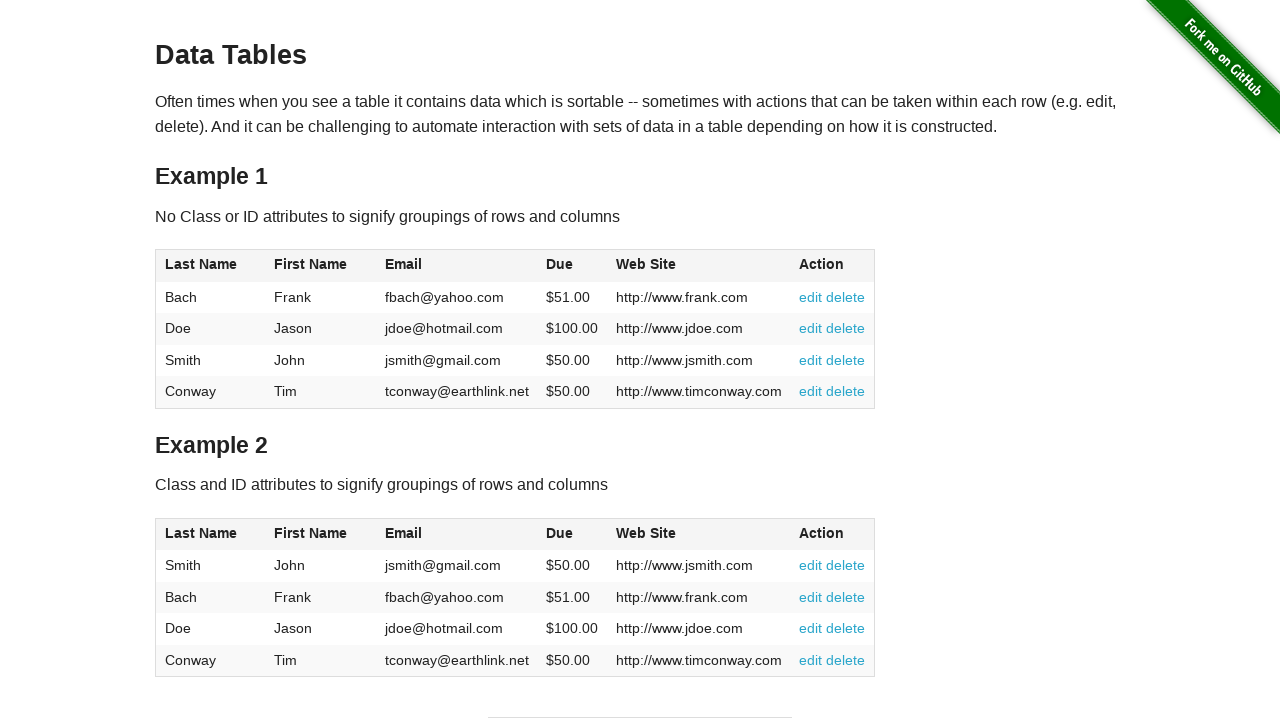